Tests textbox functionality by verifying element properties and entering text into a username field

Starting URL: https://www.mycontactform.com/

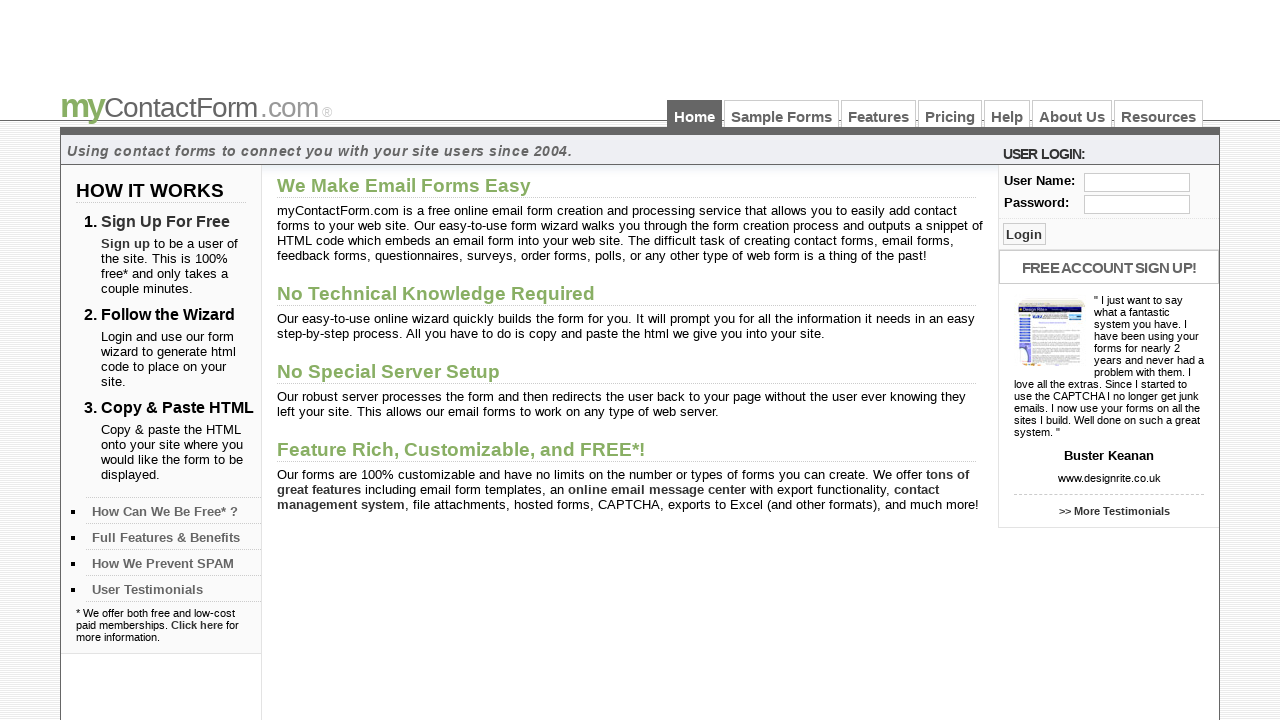

Located username field element with ID 'user'
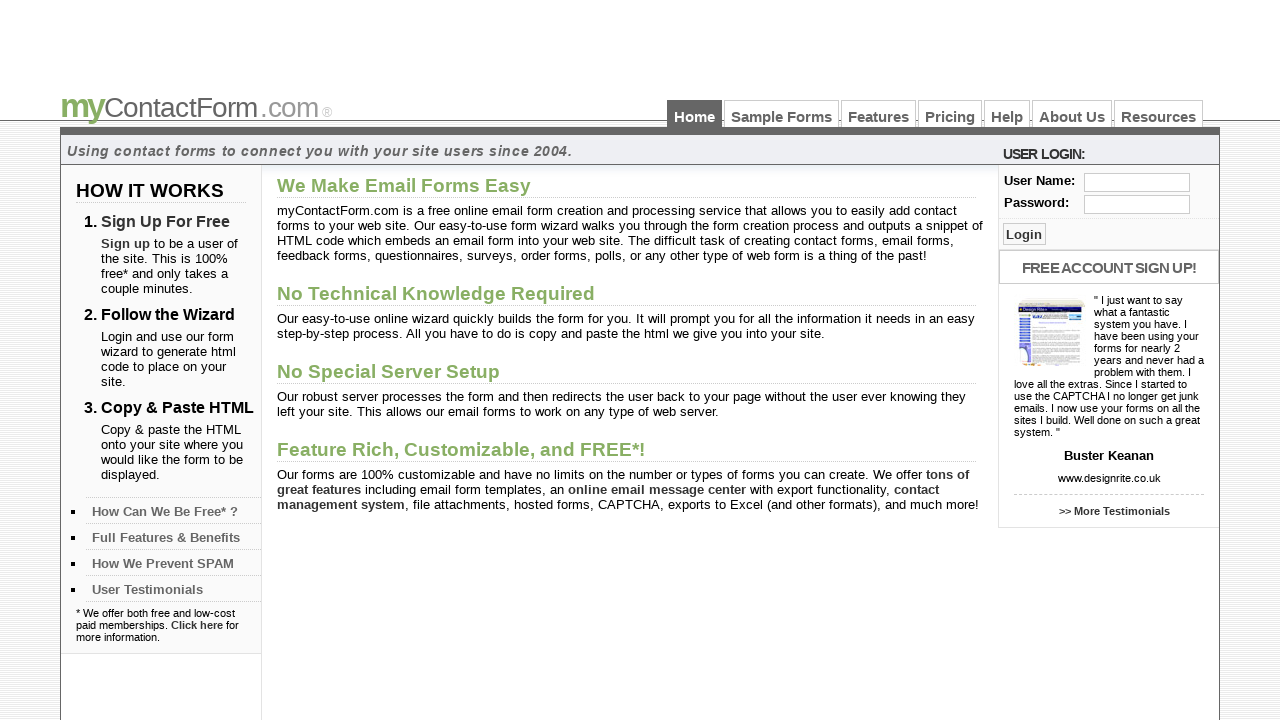

Verified username field is visible
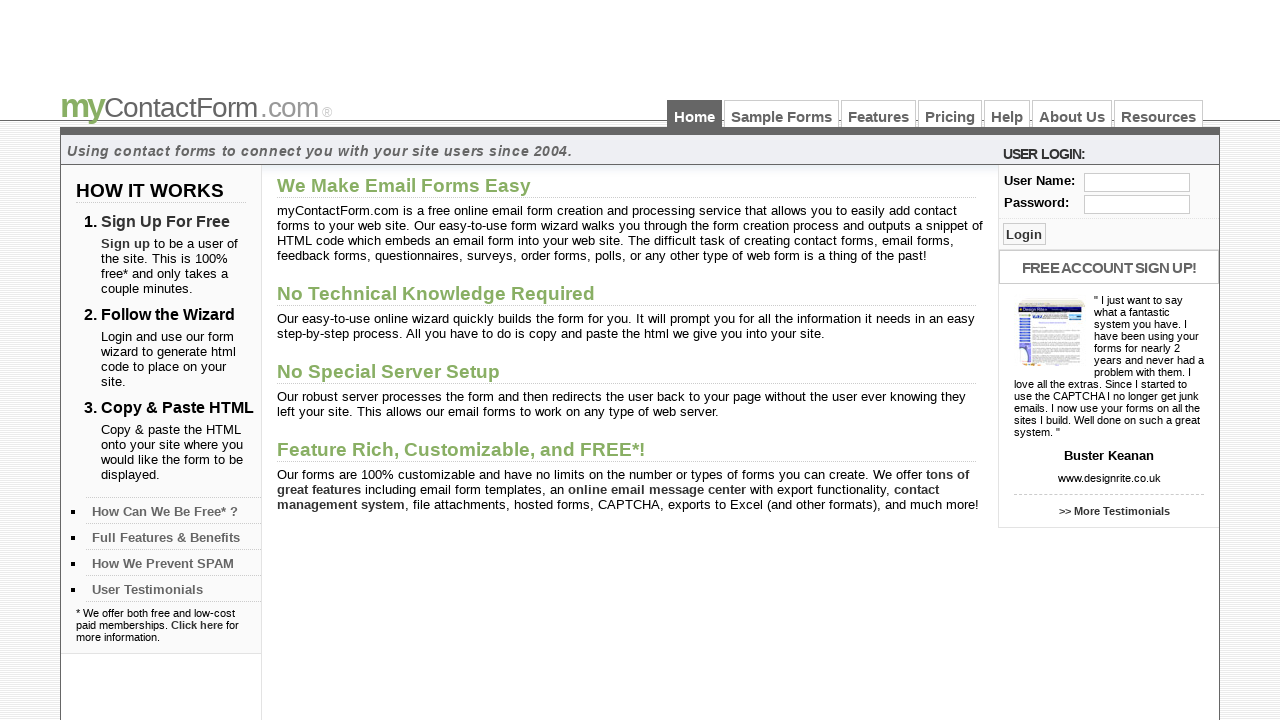

Verified username field is enabled
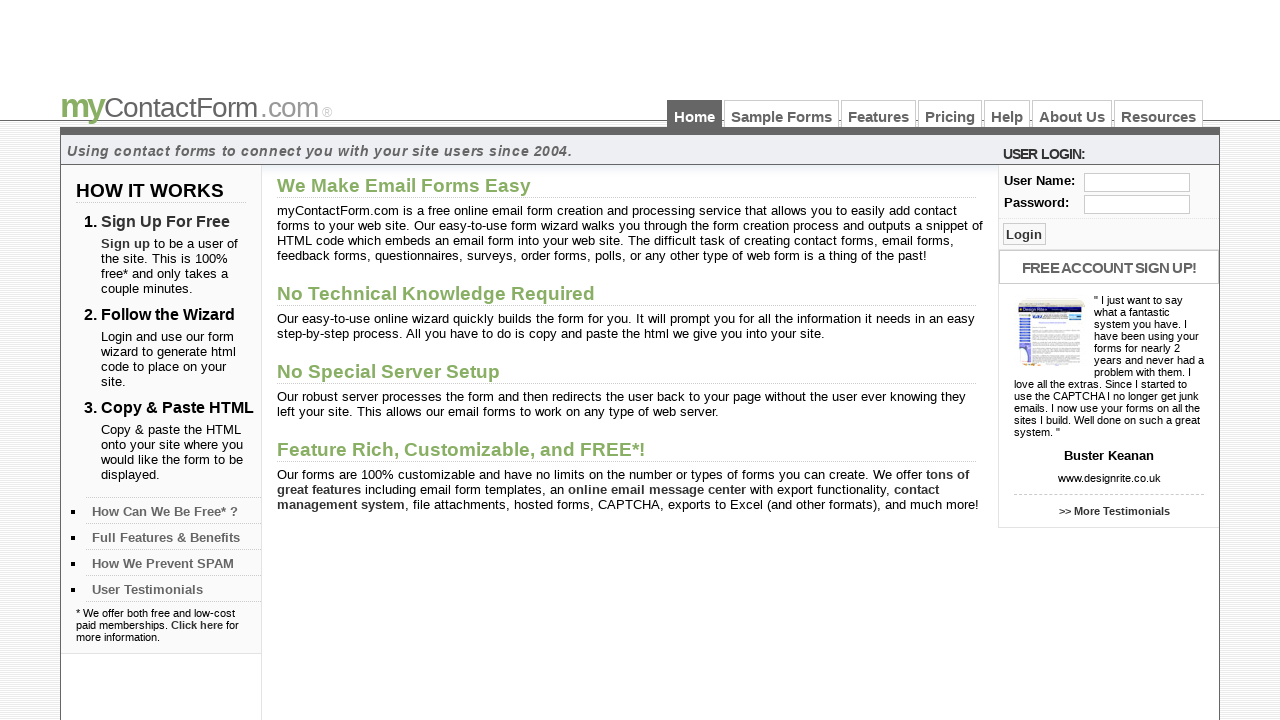

Entered 'sathish' into username field on #user
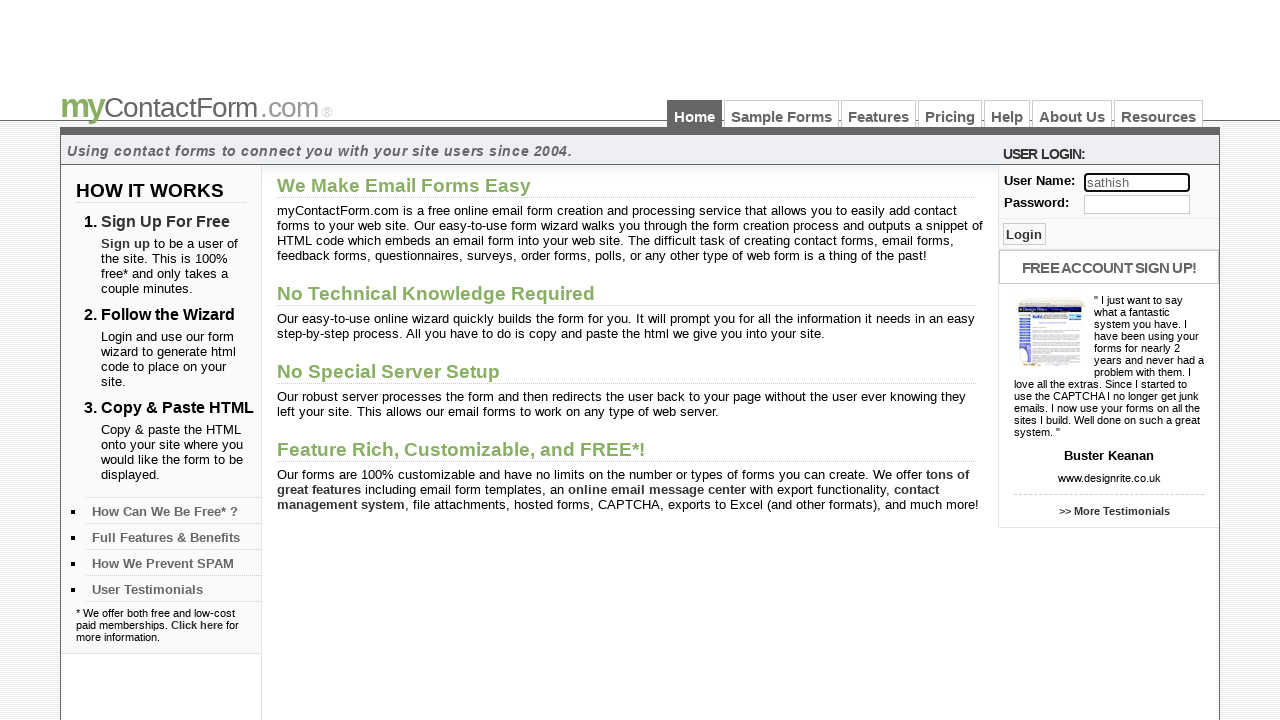

Verified username field contains 'sathish'
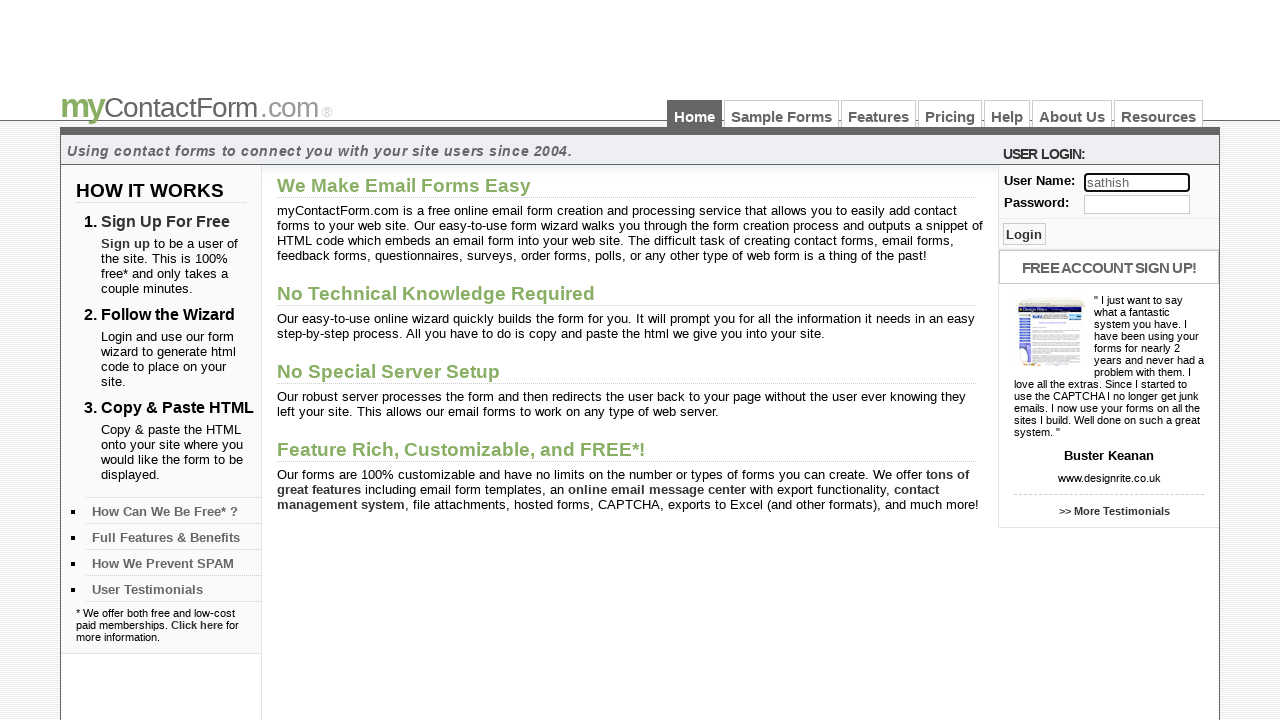

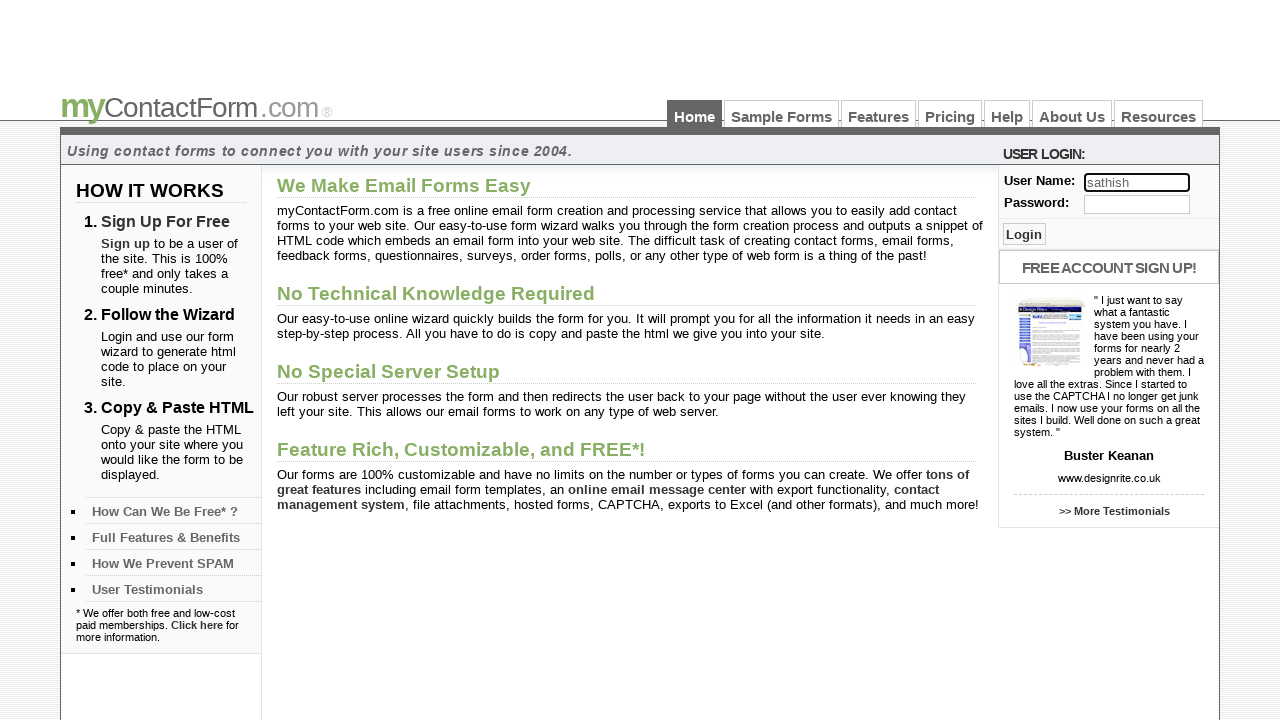